Tests JavaScript alert handling by clicking the alert button, verifying the alert message, and accepting it

Starting URL: https://the-internet.herokuapp.com/javascript_alerts

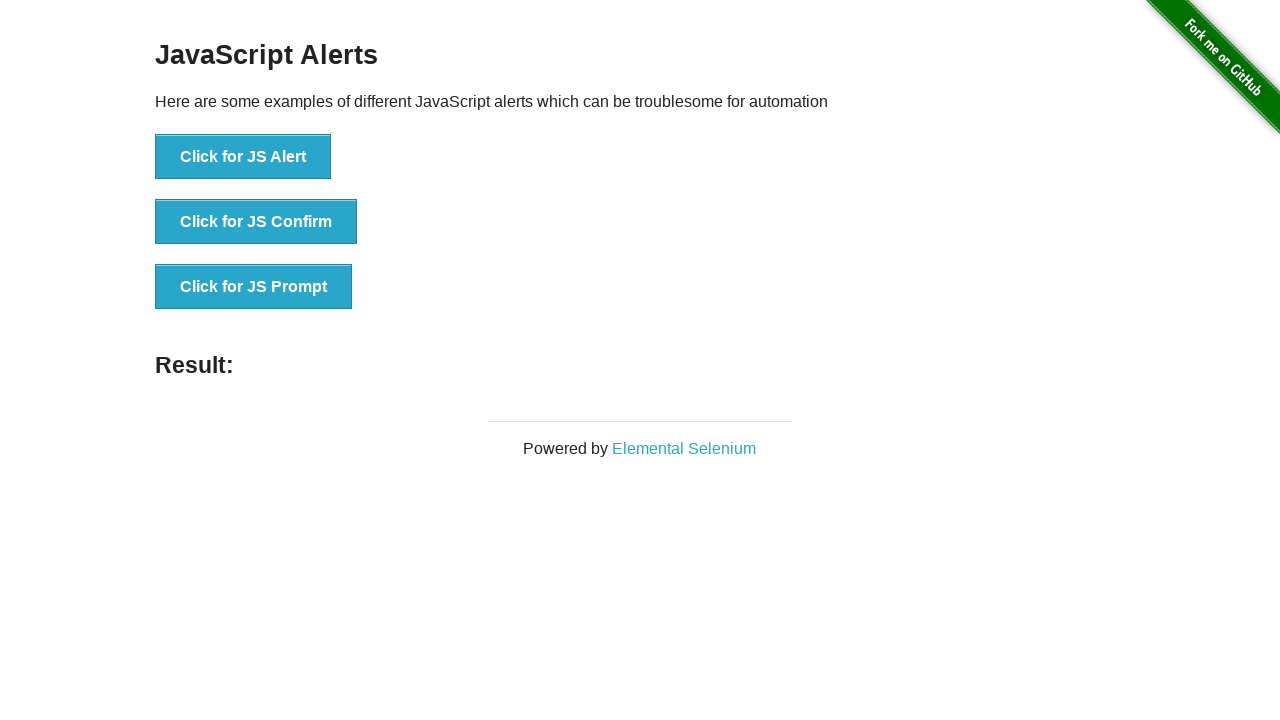

Clicked the JavaScript alert button at (243, 157) on xpath=//button[contains(@onclick,'jsAlert()')]
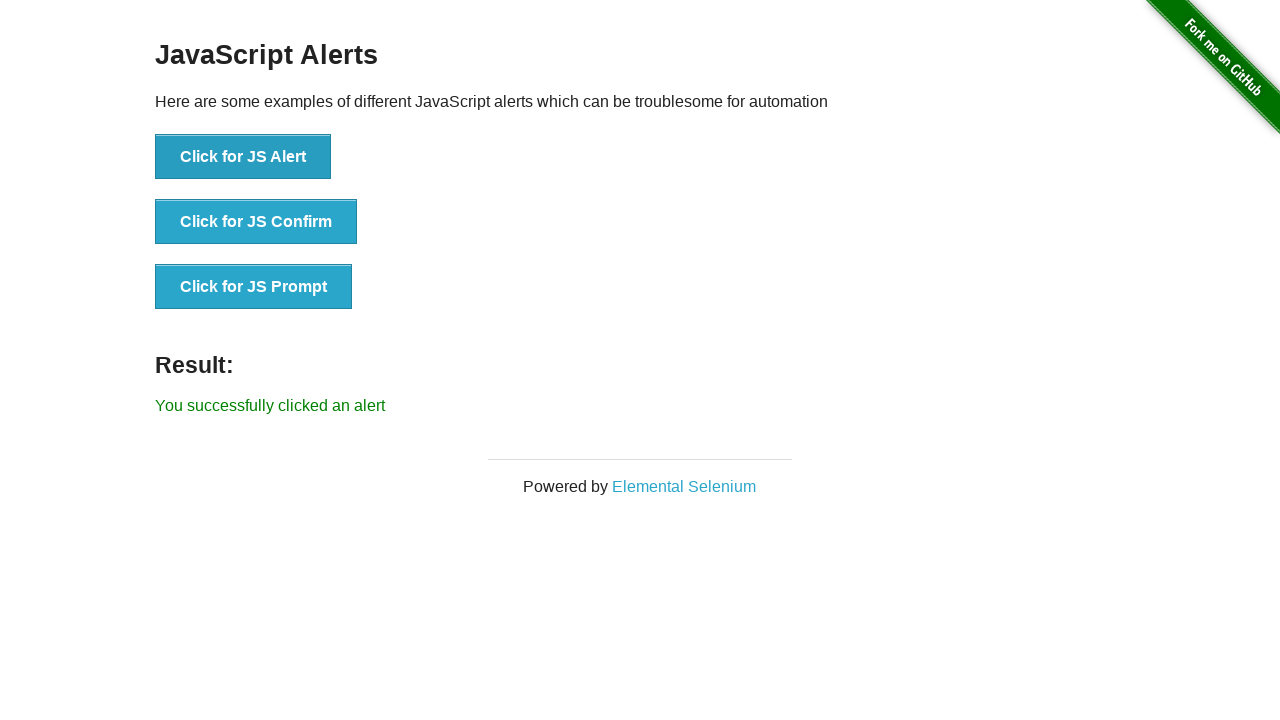

Set up dialog handler to accept alerts
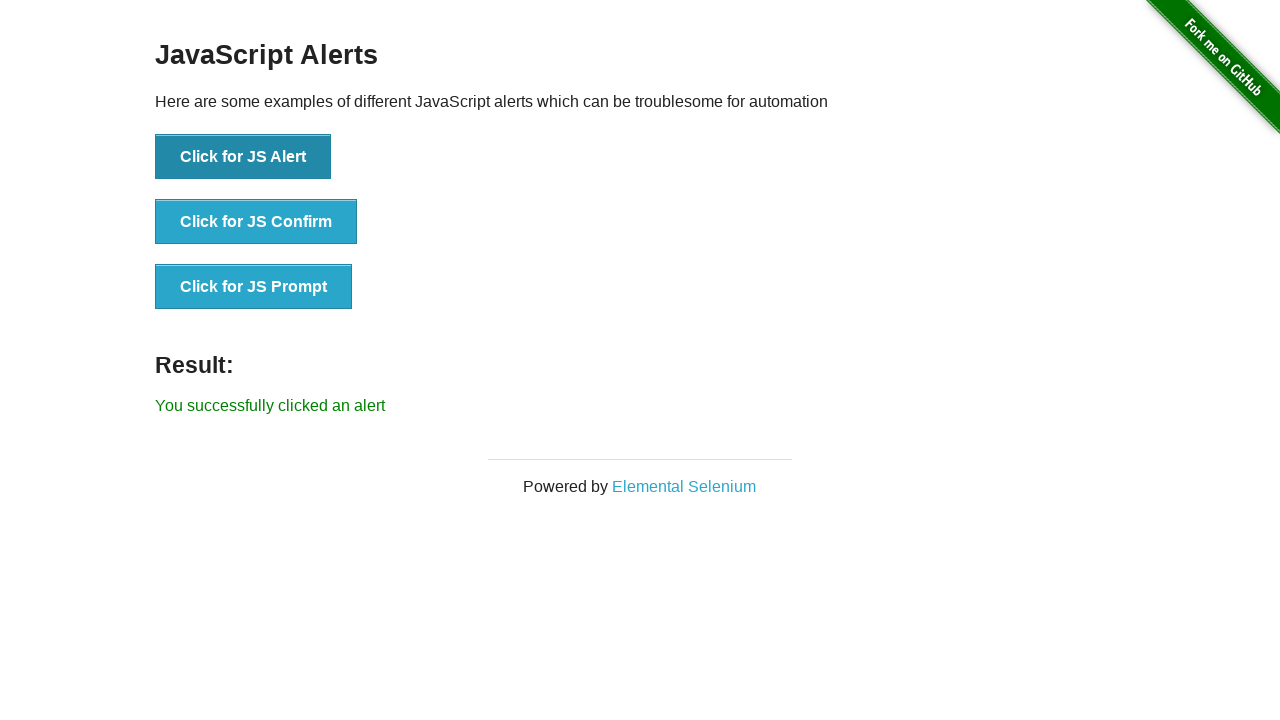

Clicked the JavaScript alert button again at (243, 157) on xpath=//button[contains(@onclick,'jsAlert()')]
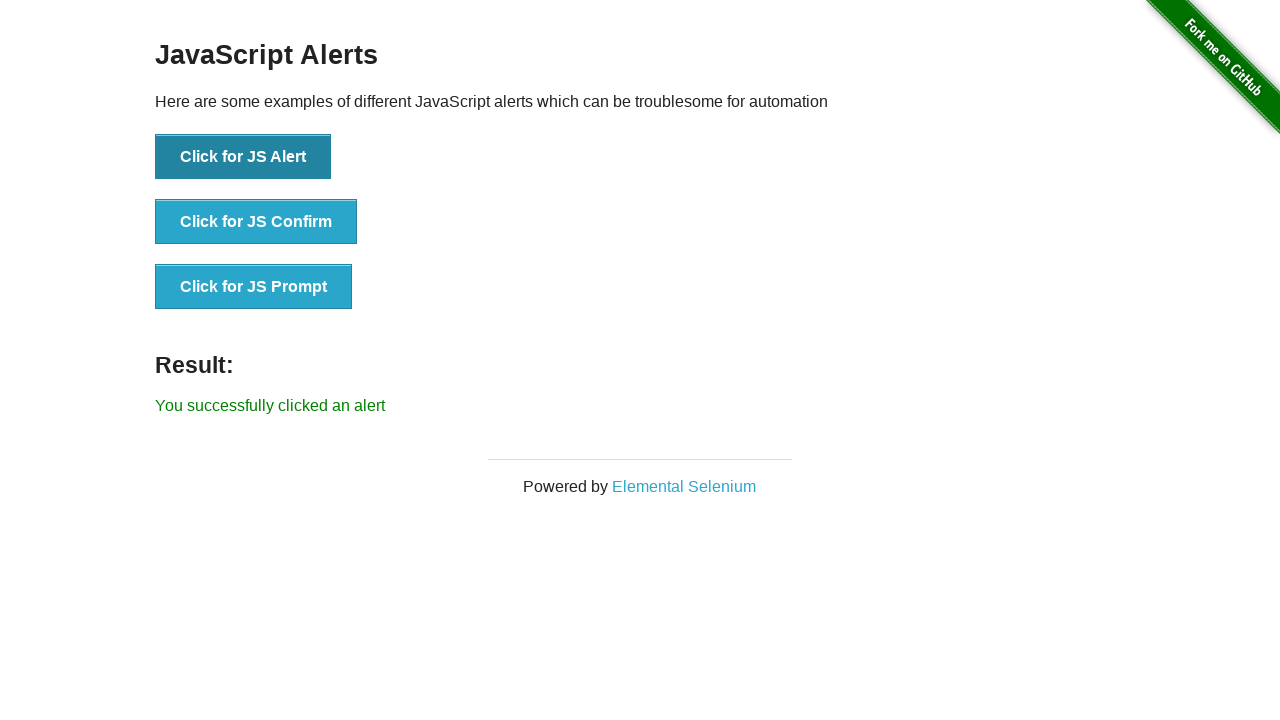

Waited for result element to appear
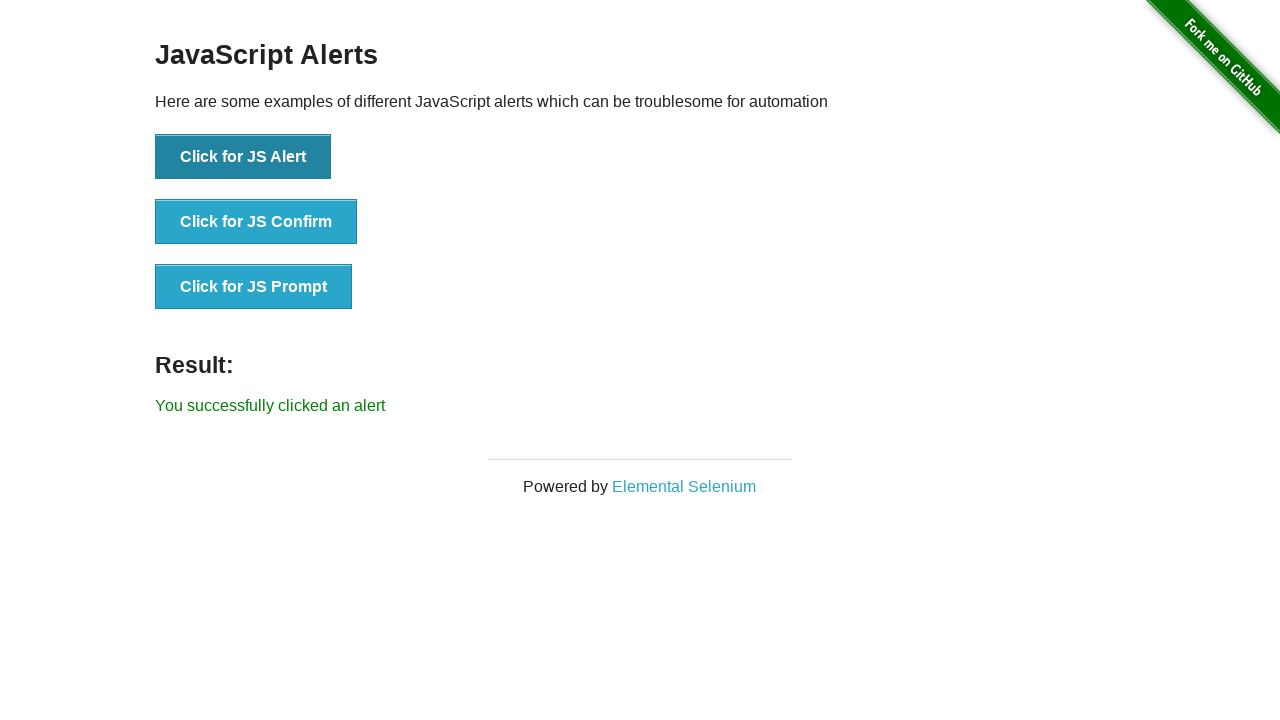

Verified success message 'You successfully clicked an alert' is displayed
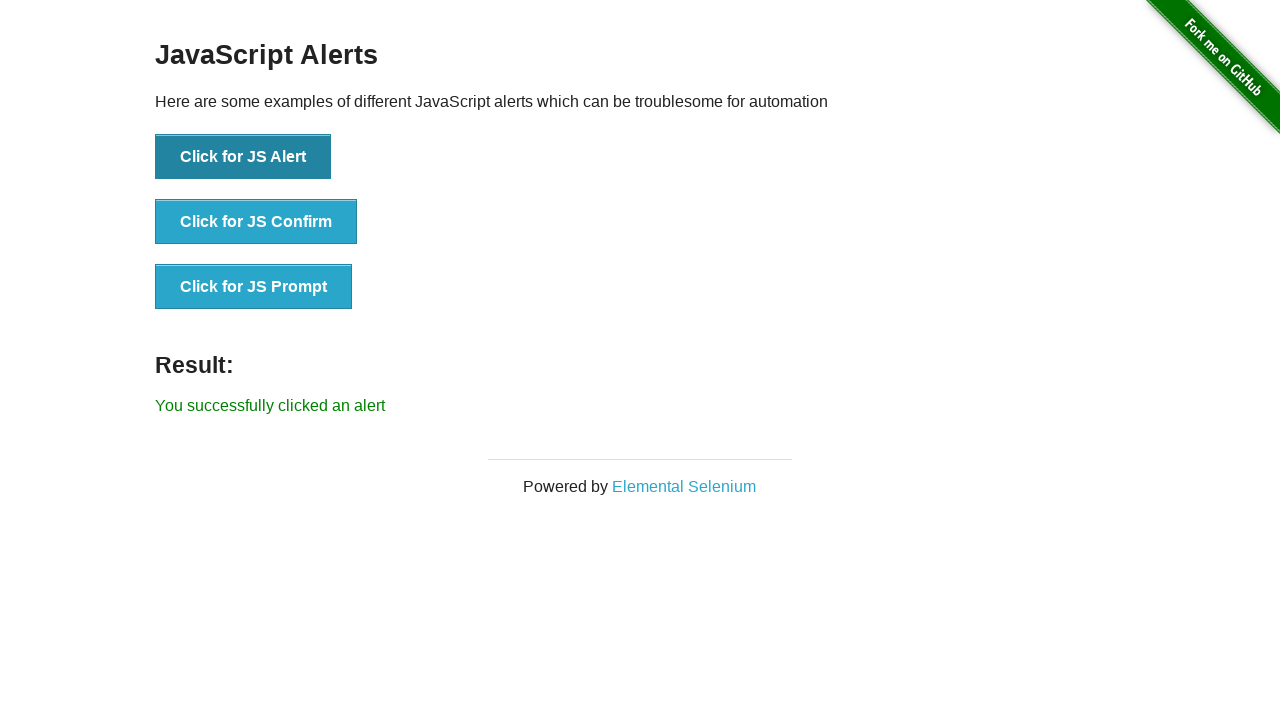

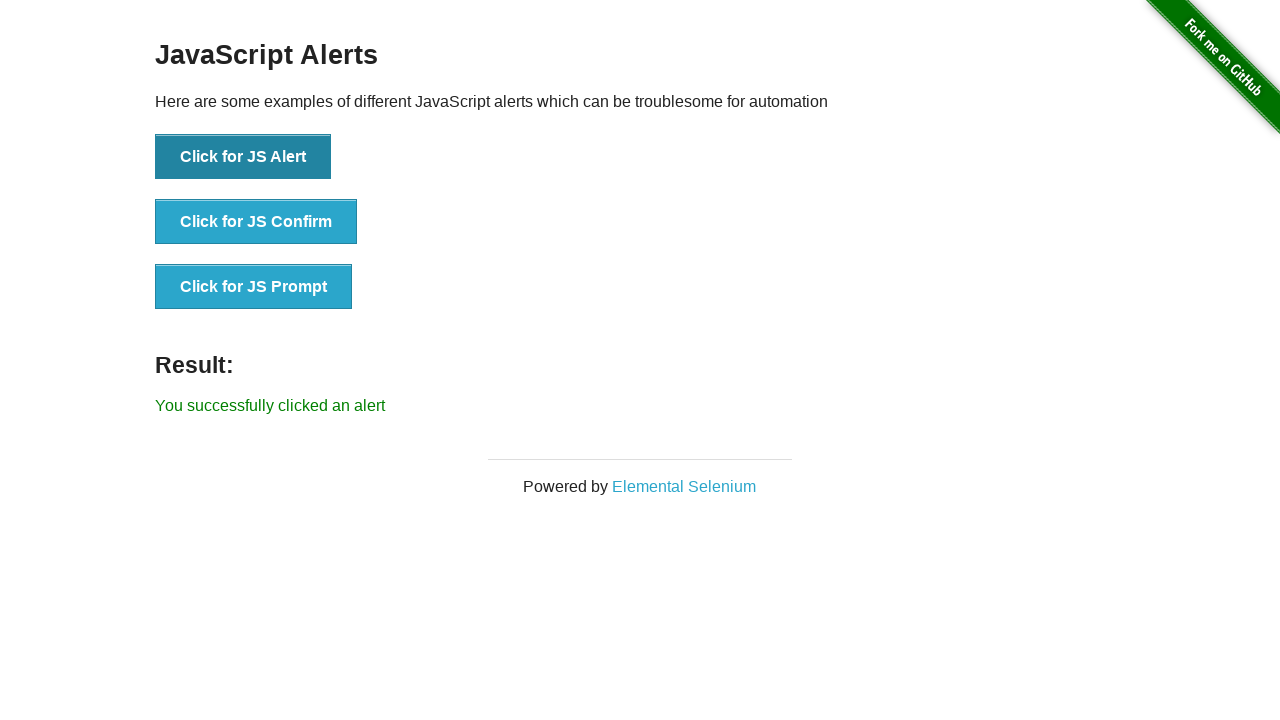